Navigates to the Trustnet financial website and waits for the page to load

Starting URL: https://www.trustnet.com/

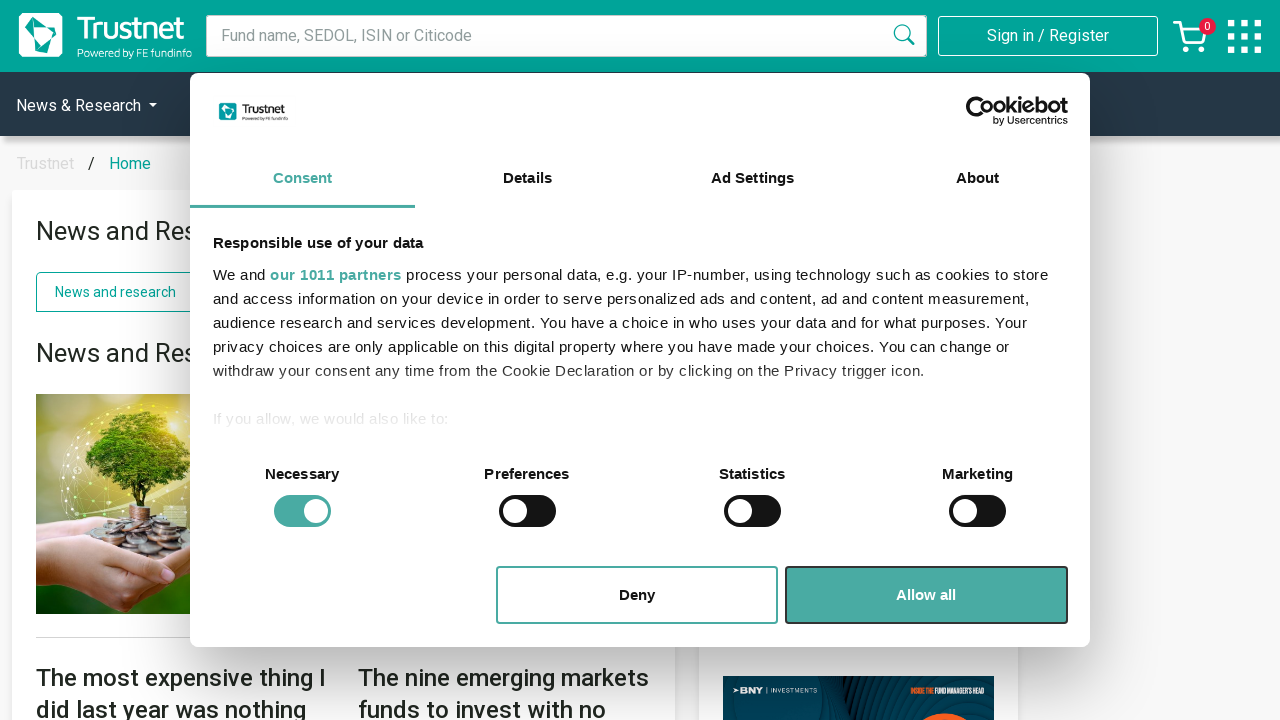

Navigated to Trustnet financial website
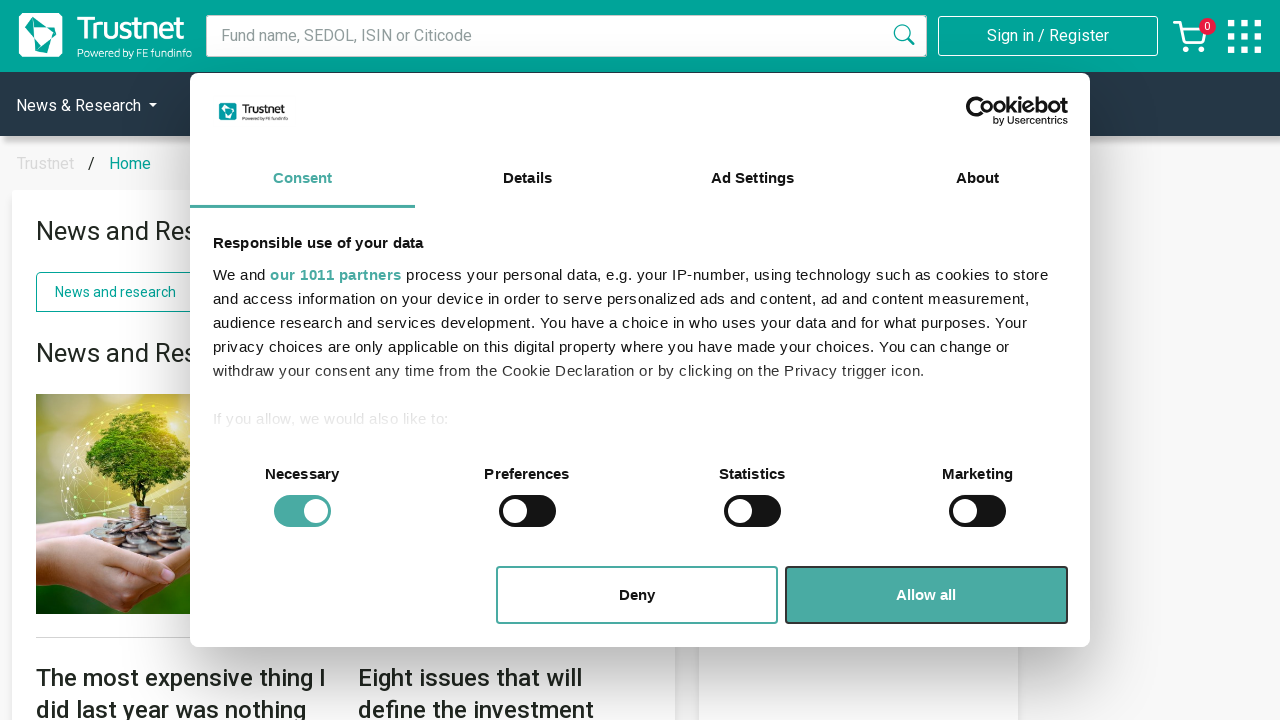

Page fully loaded with networkidle state
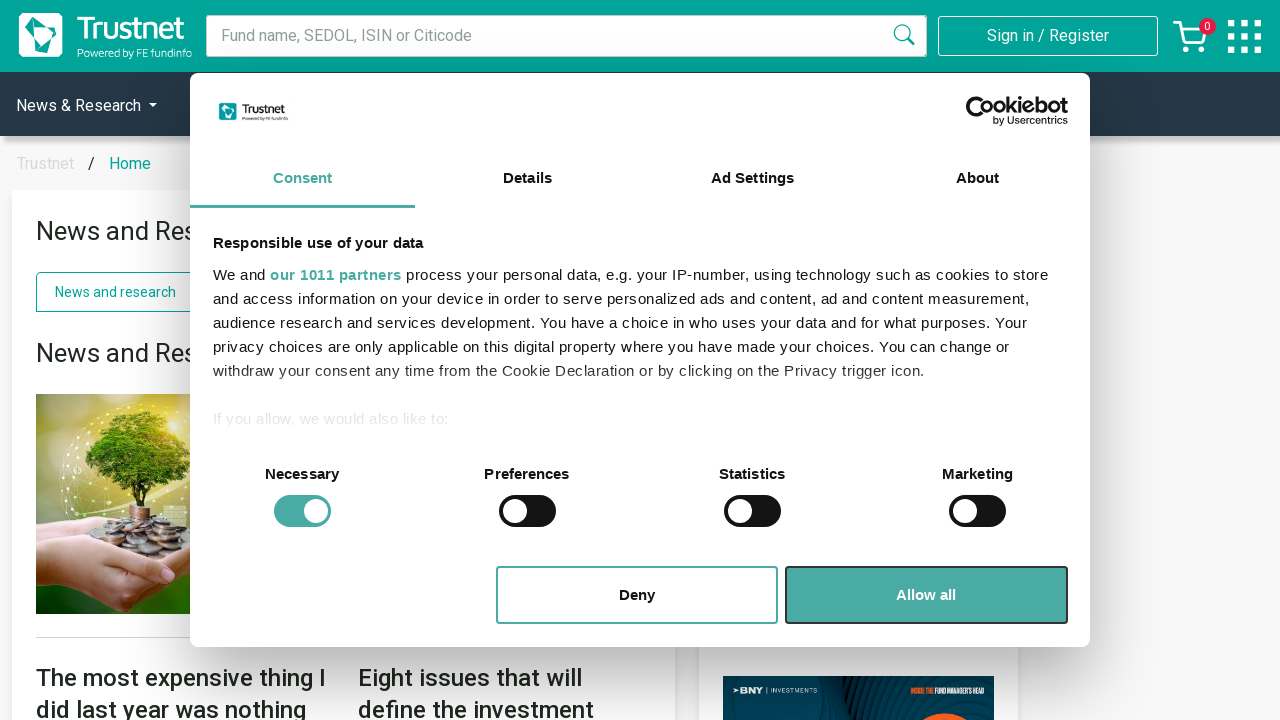

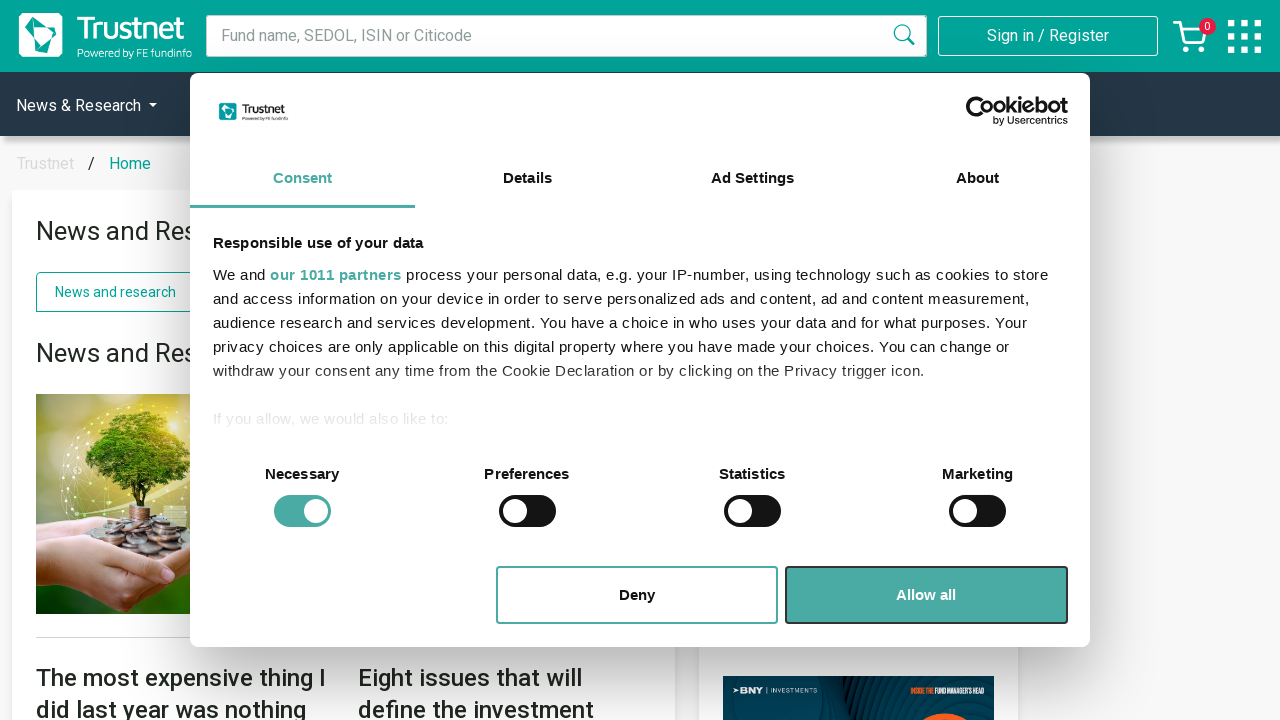